Tests confirm alert functionality by triggering a confirm dialog and dismissing it

Starting URL: https://v1.training-support.net/selenium/javascript-alerts

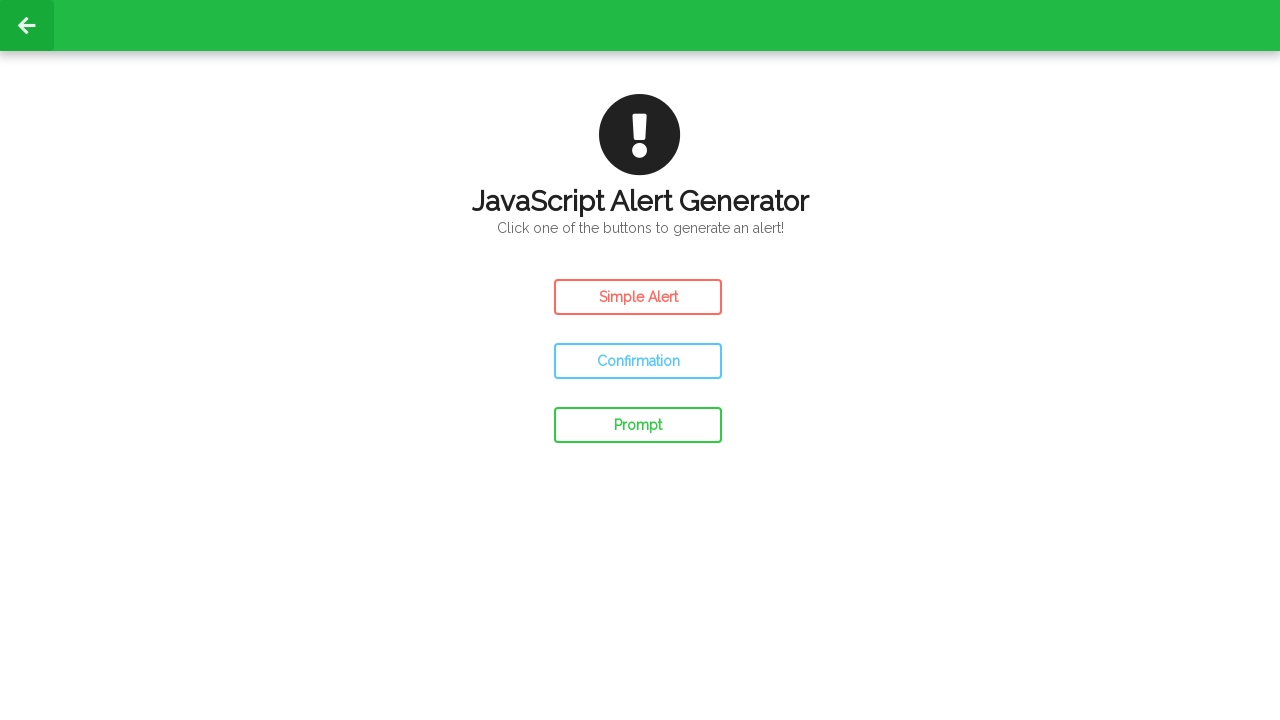

Clicked confirm button to trigger confirm alert at (638, 361) on #confirm
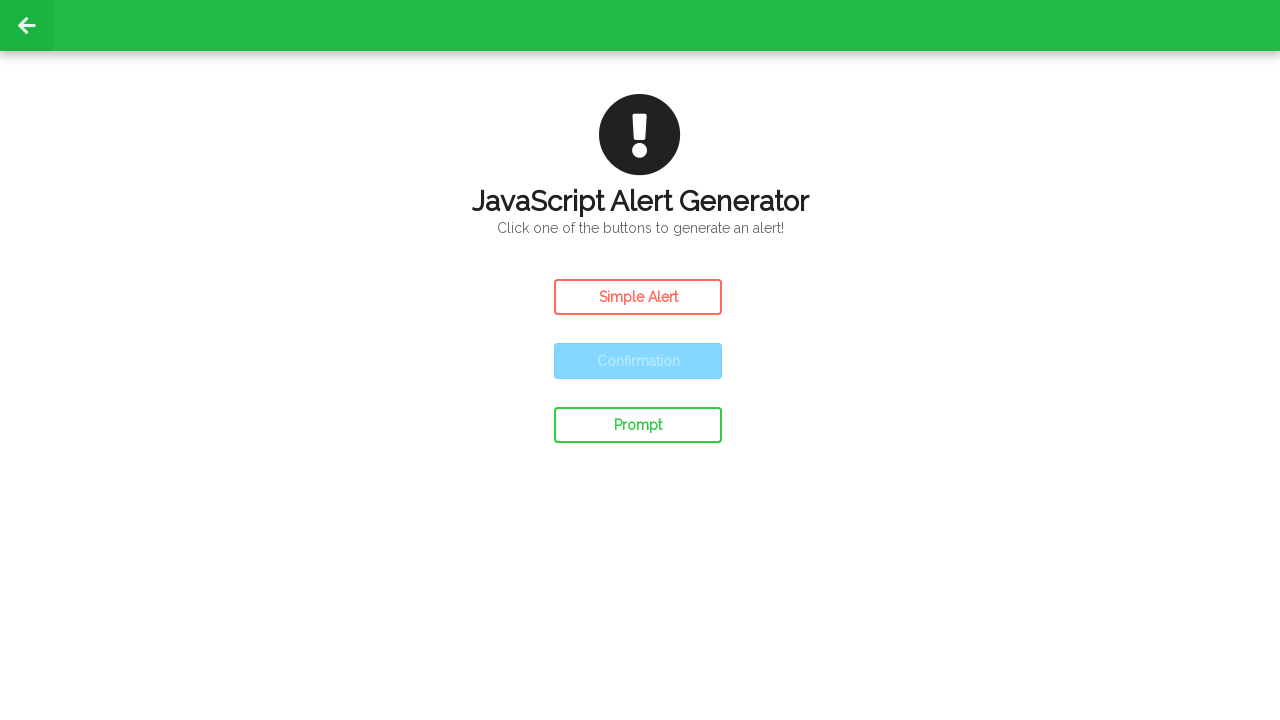

Set up dialog handler to dismiss confirm alert
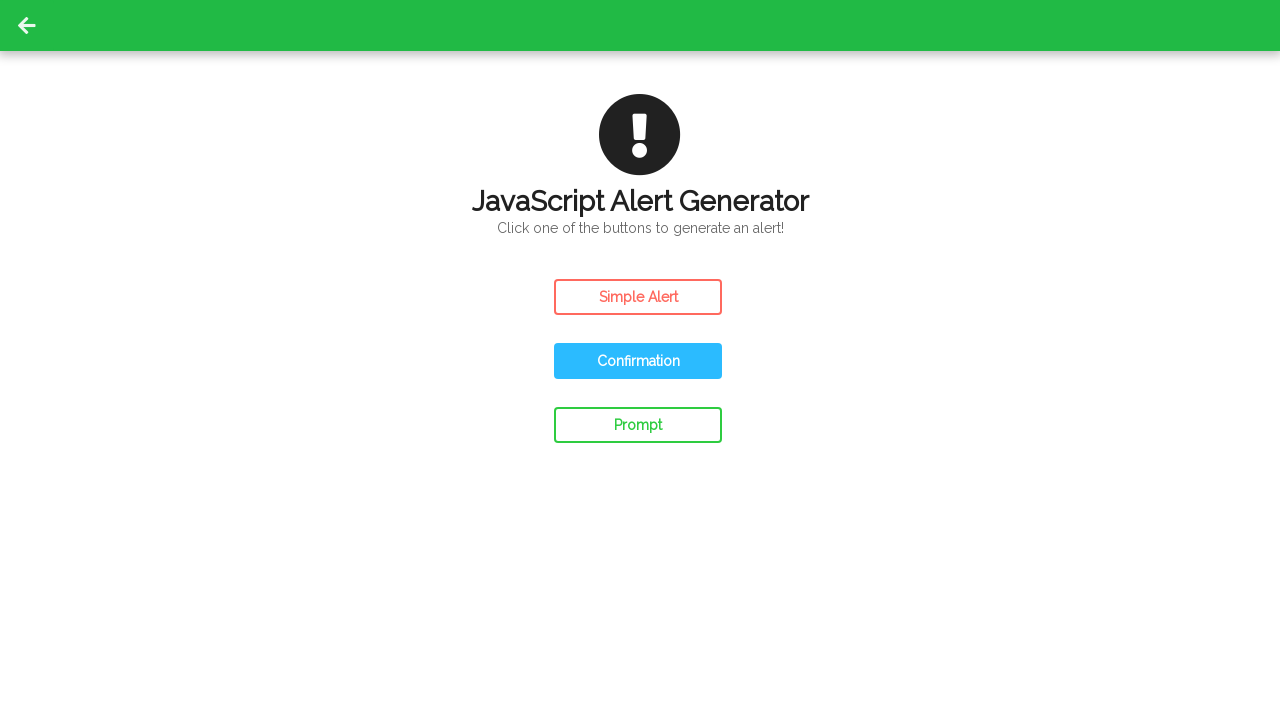

Clicked confirm button and dismissed the confirm dialog at (638, 361) on #confirm
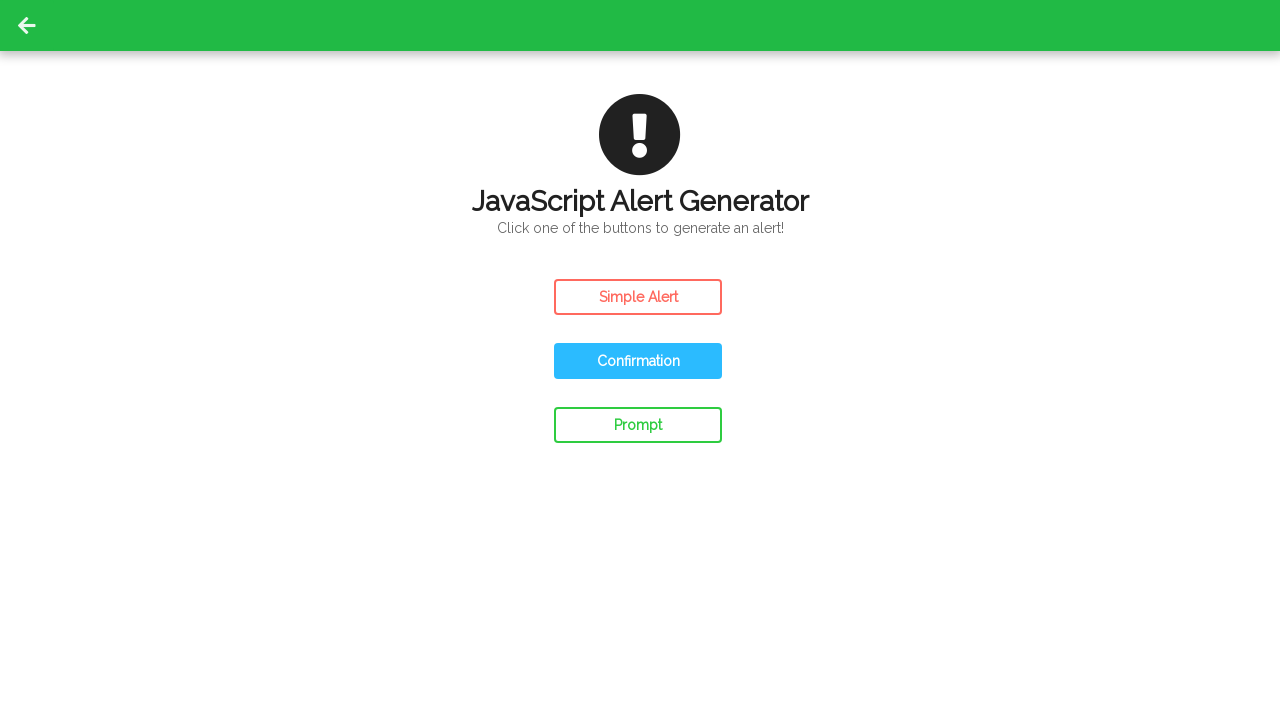

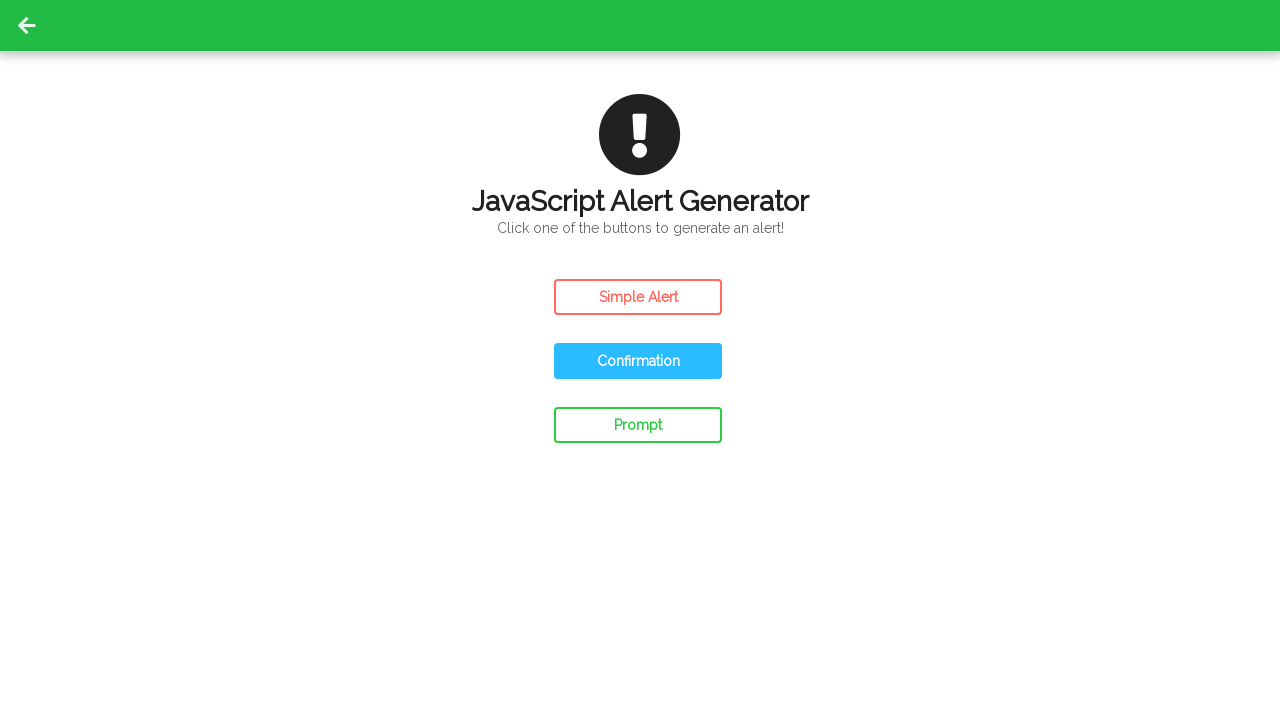